Tests explicit wait by waiting for button visibility before clicking

Starting URL: https://www.hyrtutorials.com/p/waits-demo.html#

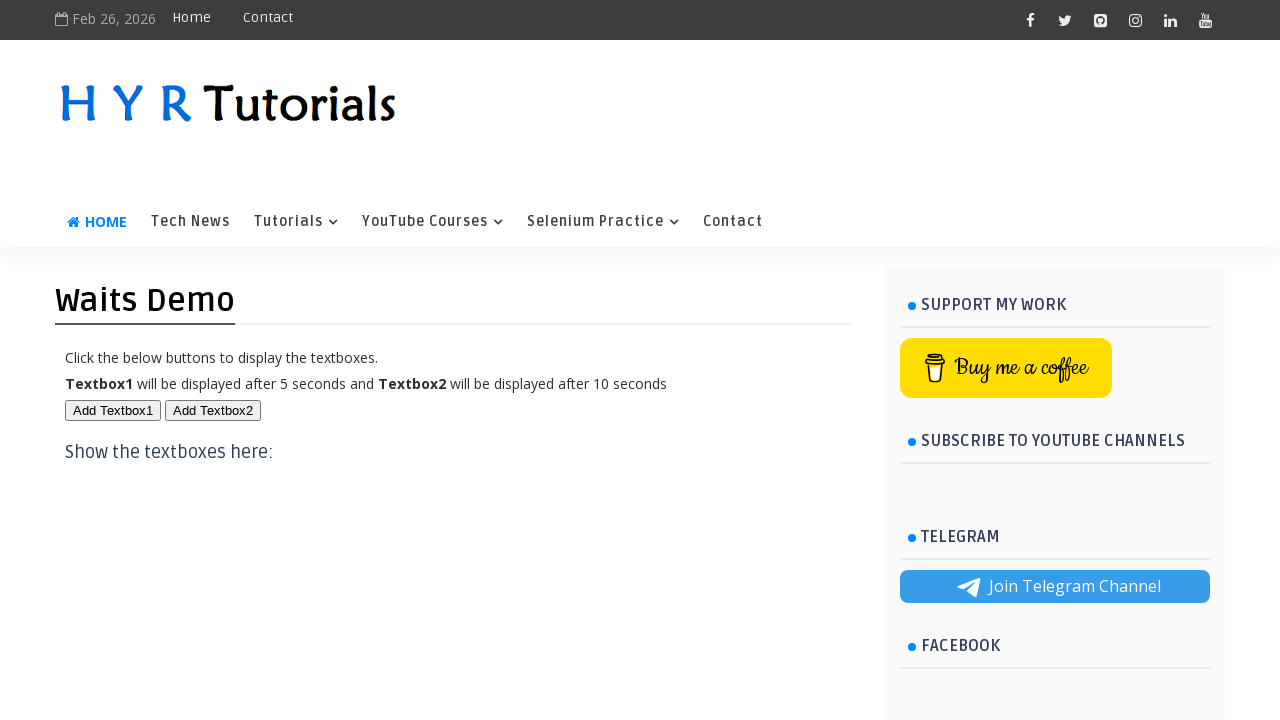

Waited for button with id 'btn1' to become visible
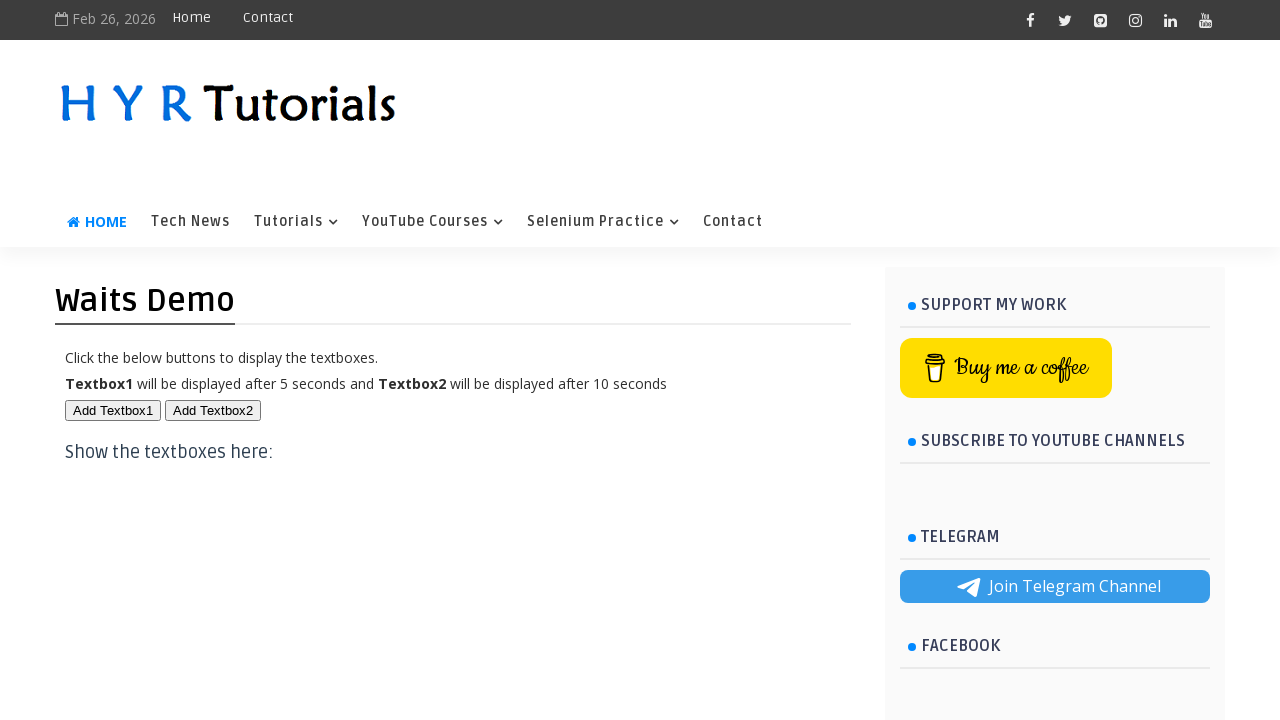

Clicked the visible button with id 'btn1' at (113, 410) on xpath=//button[@id='btn1']
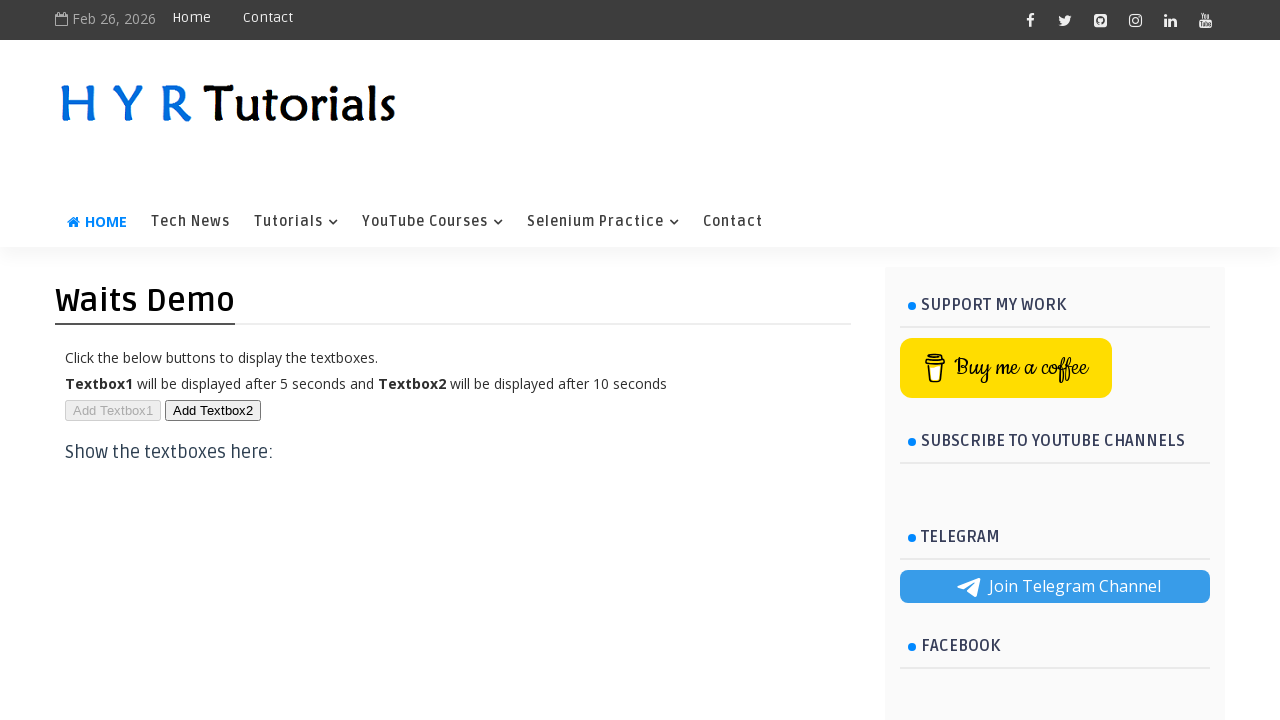

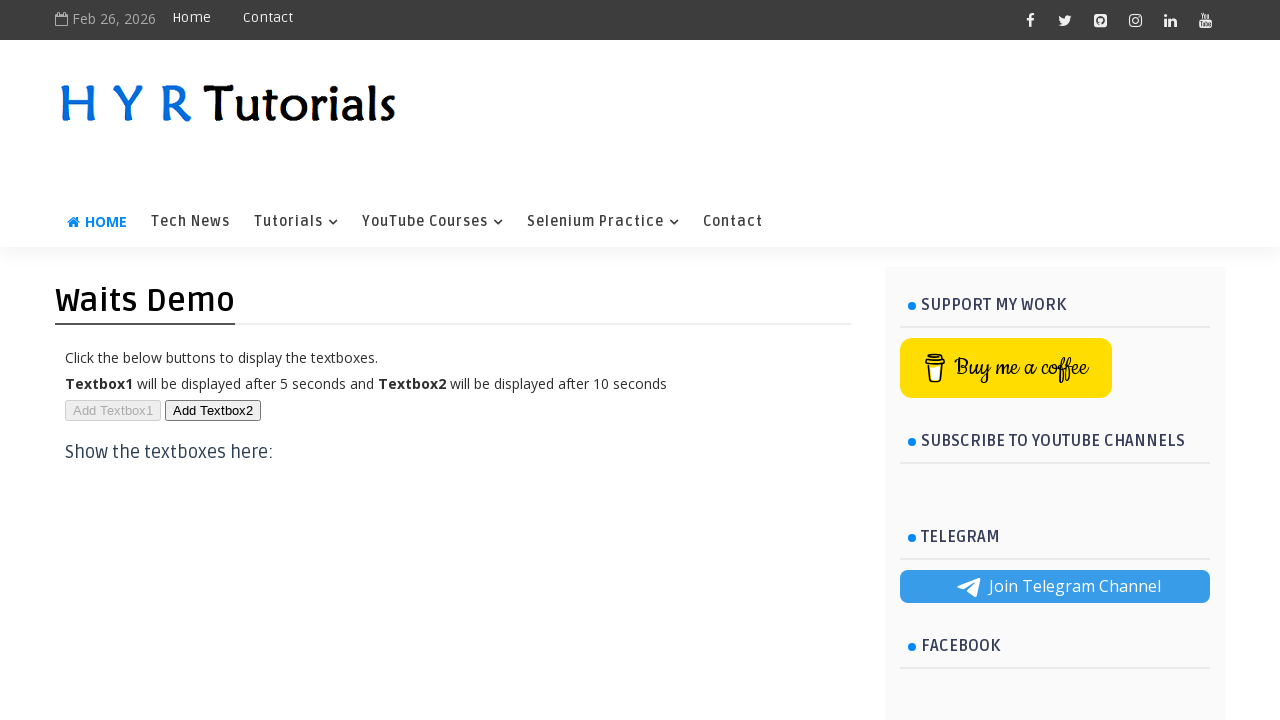